Tests navigation through footer links by opening each link in a new tab and verifying the pages load correctly

Starting URL: http://qaclickacademy.com/practice.php

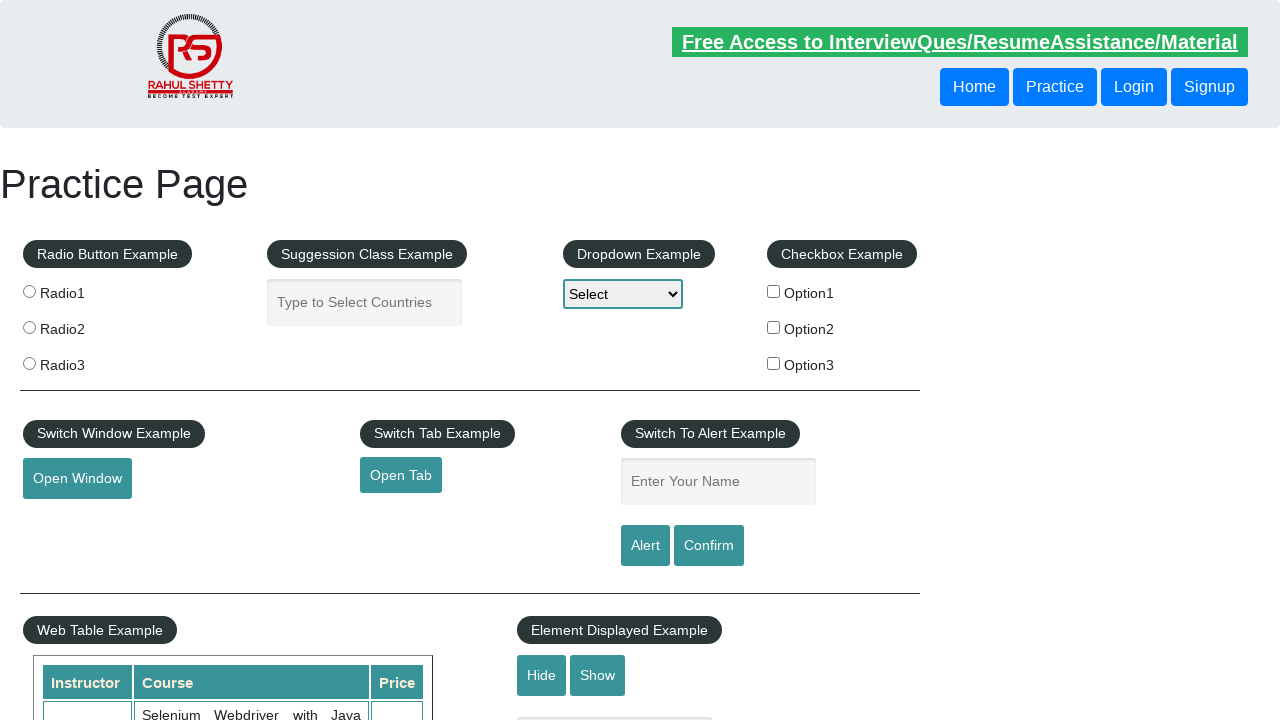

Counted total links on the page
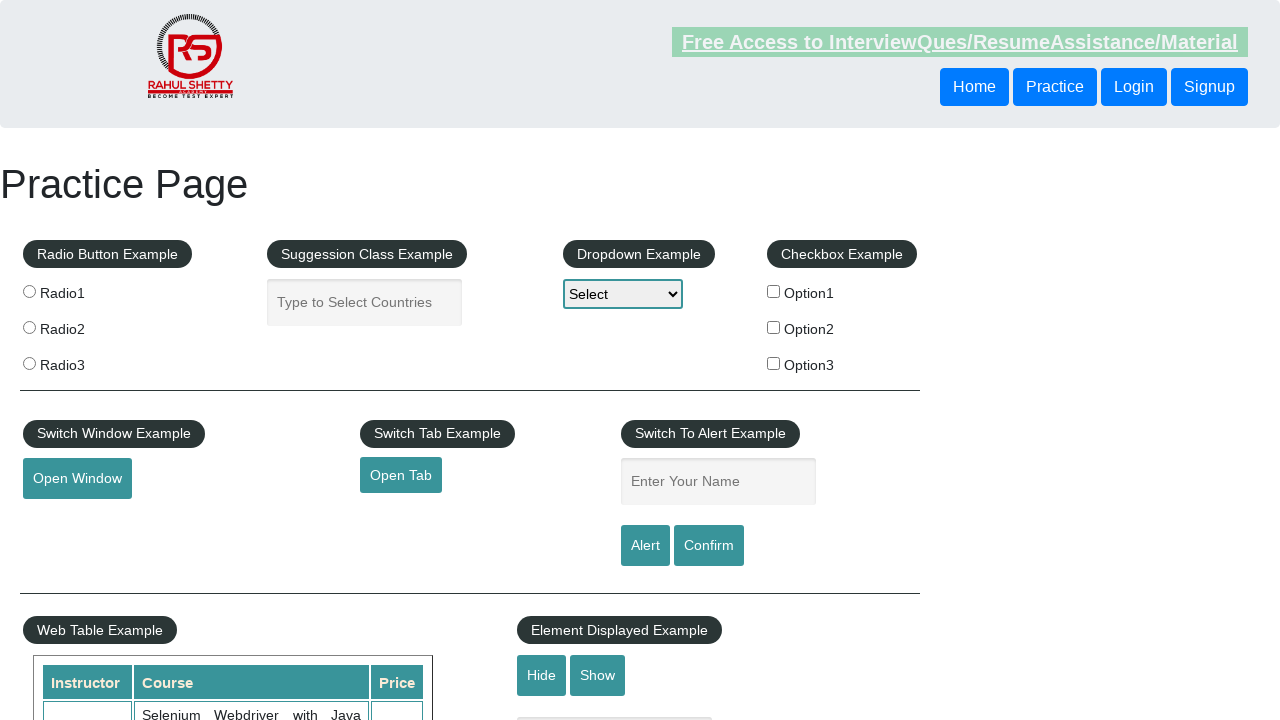

Located footer section with ID 'gf-BIG'
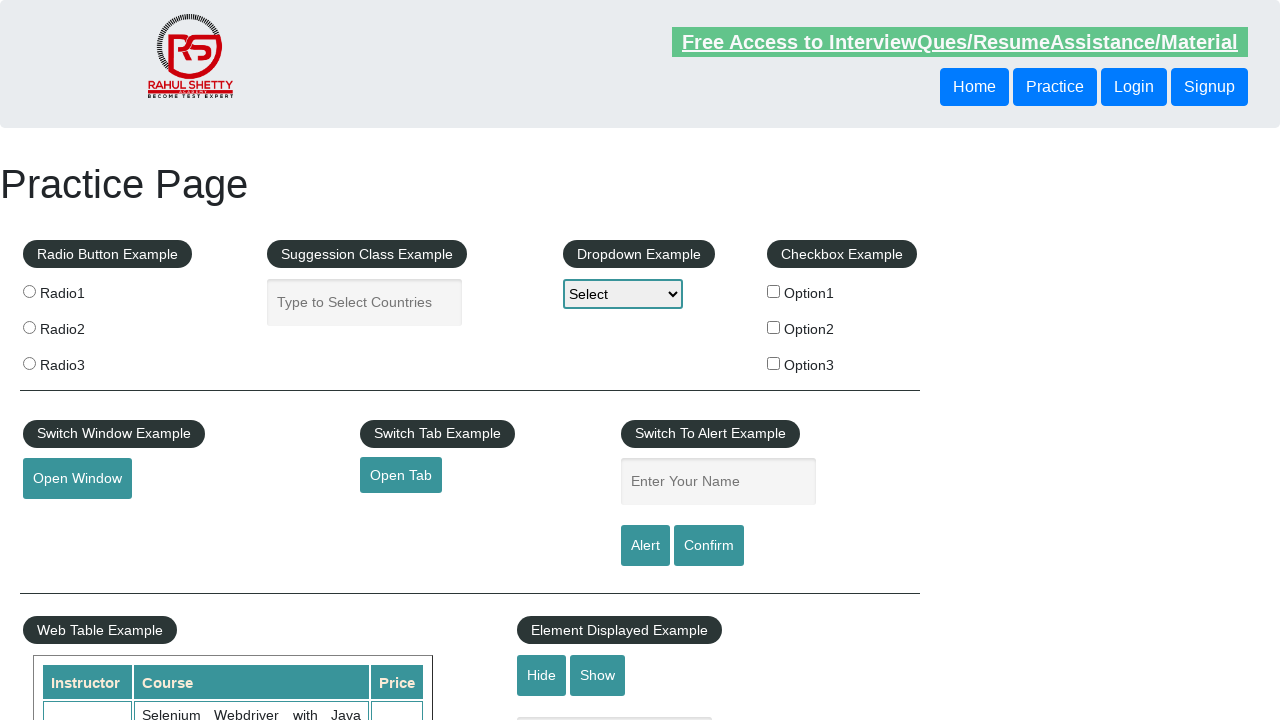

Counted links in footer section
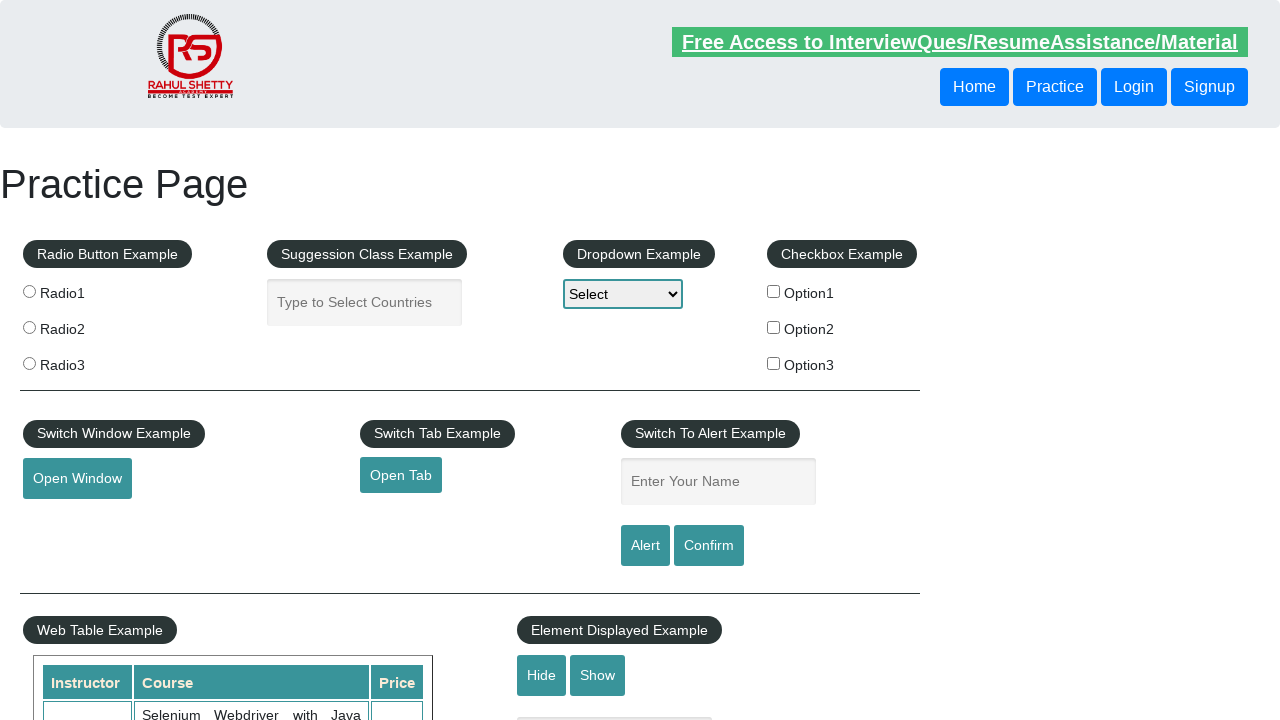

Located first column in footer table
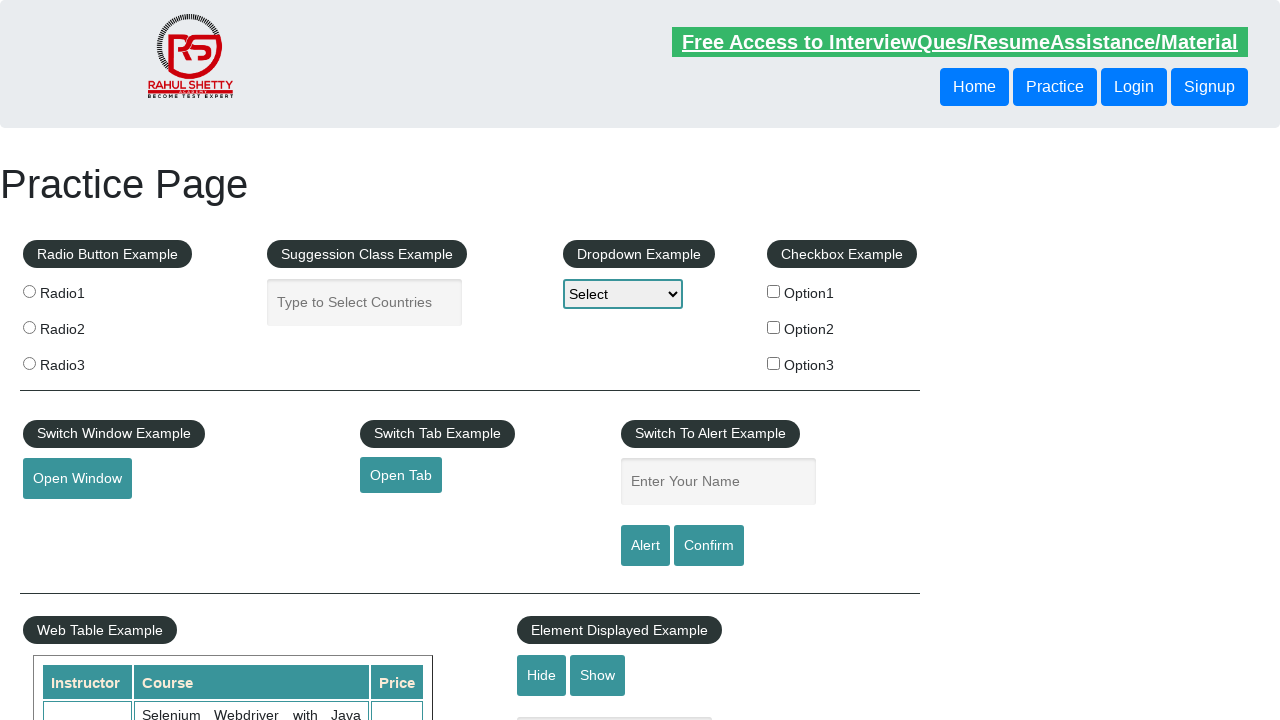

Retrieved all links from first footer column
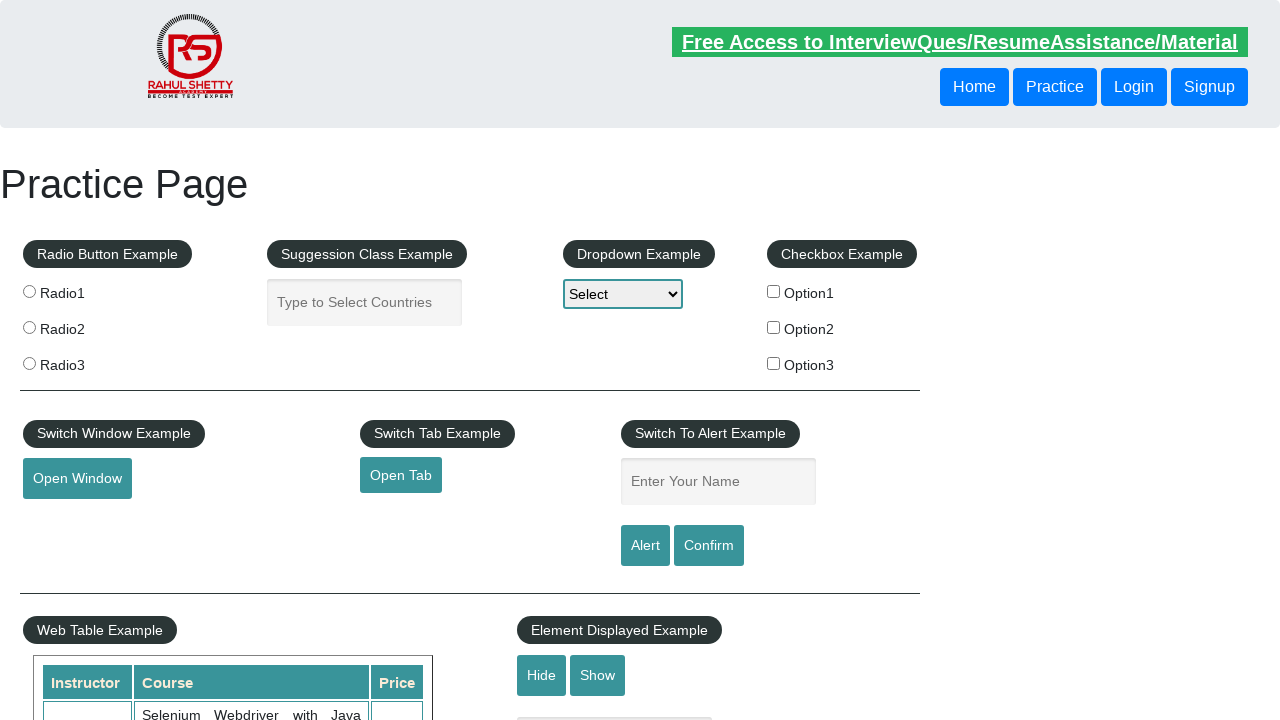

Retrieved href attribute from footer link 1
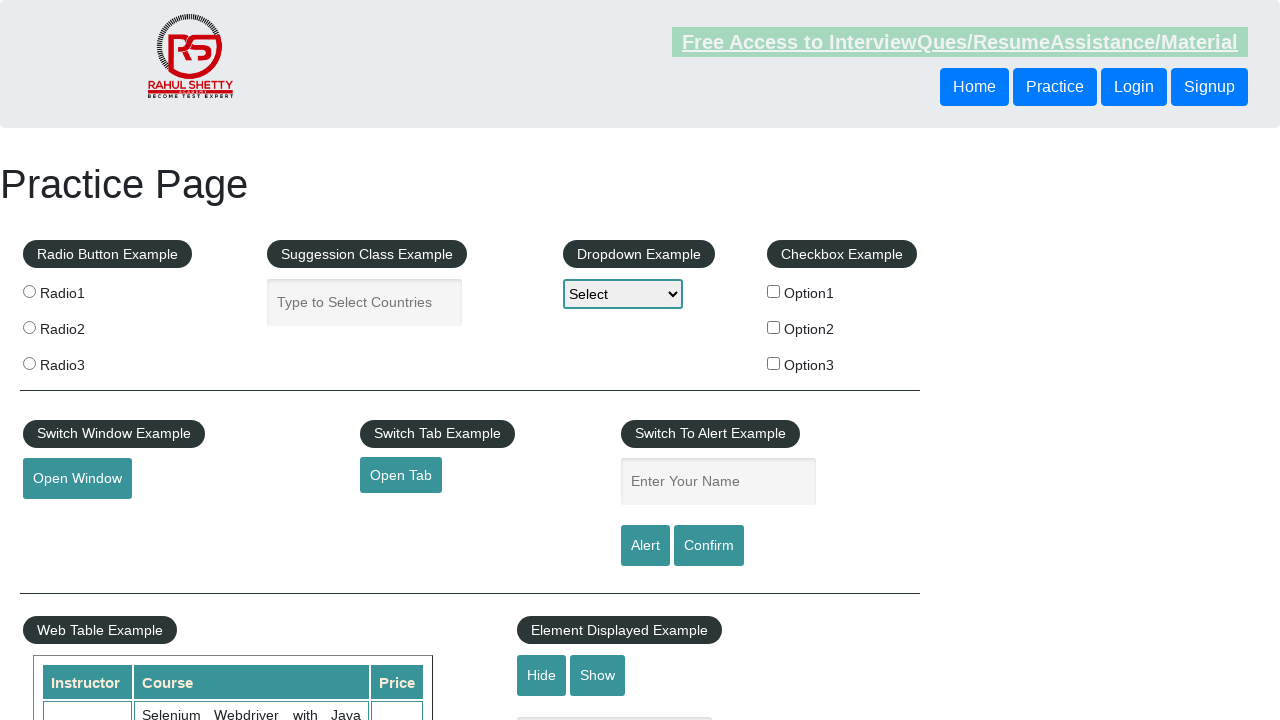

Created new tab/page for footer link 1
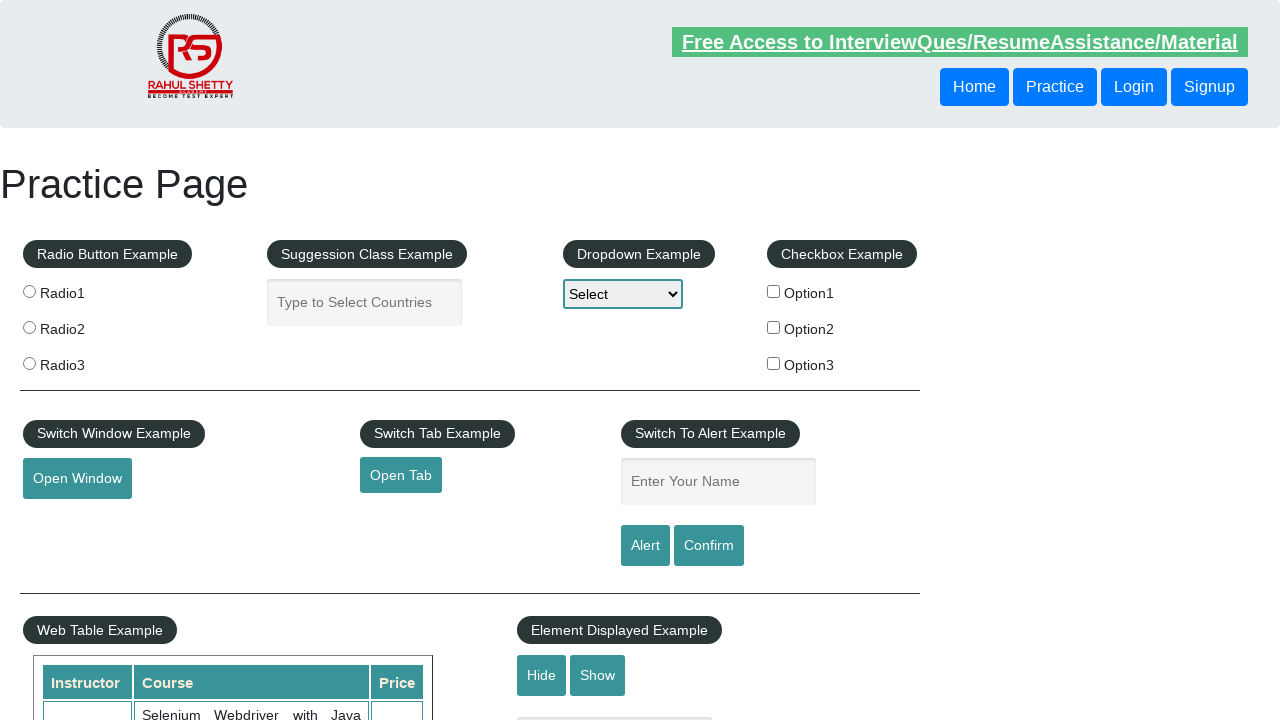

Navigated to footer link 1: http://www.restapitutorial.com/
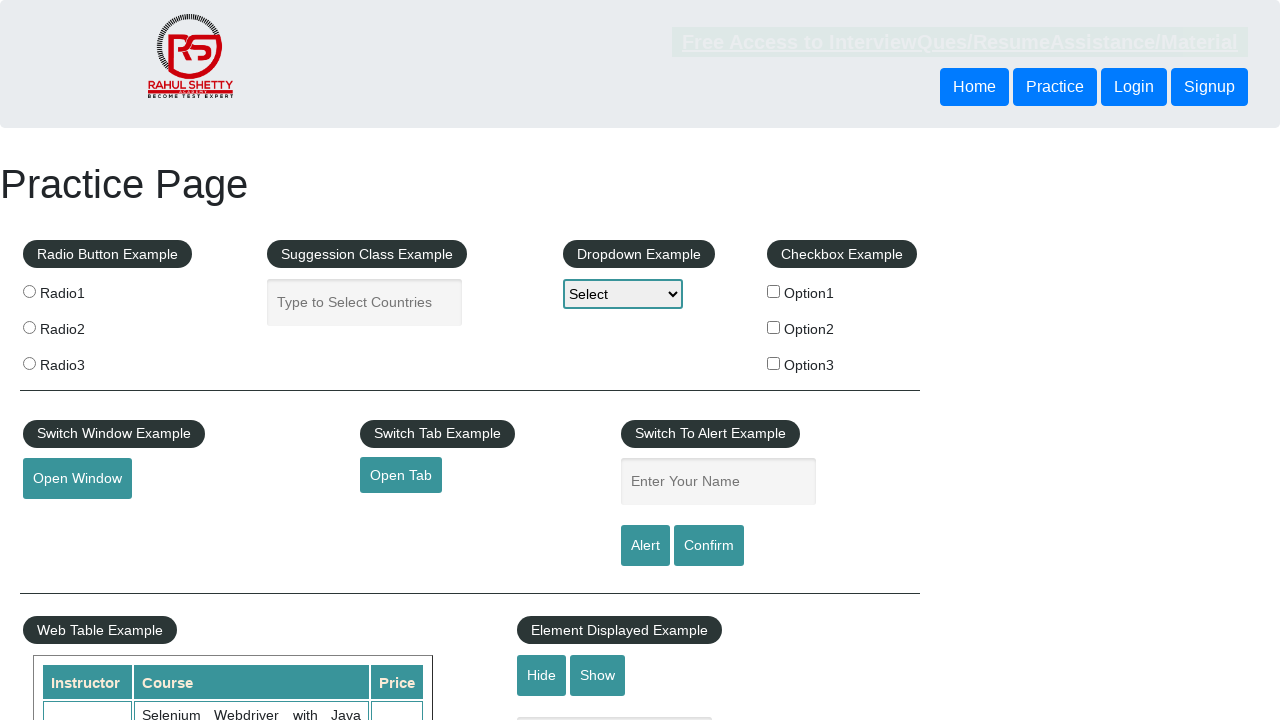

Retrieved page title: REST API Tutorial
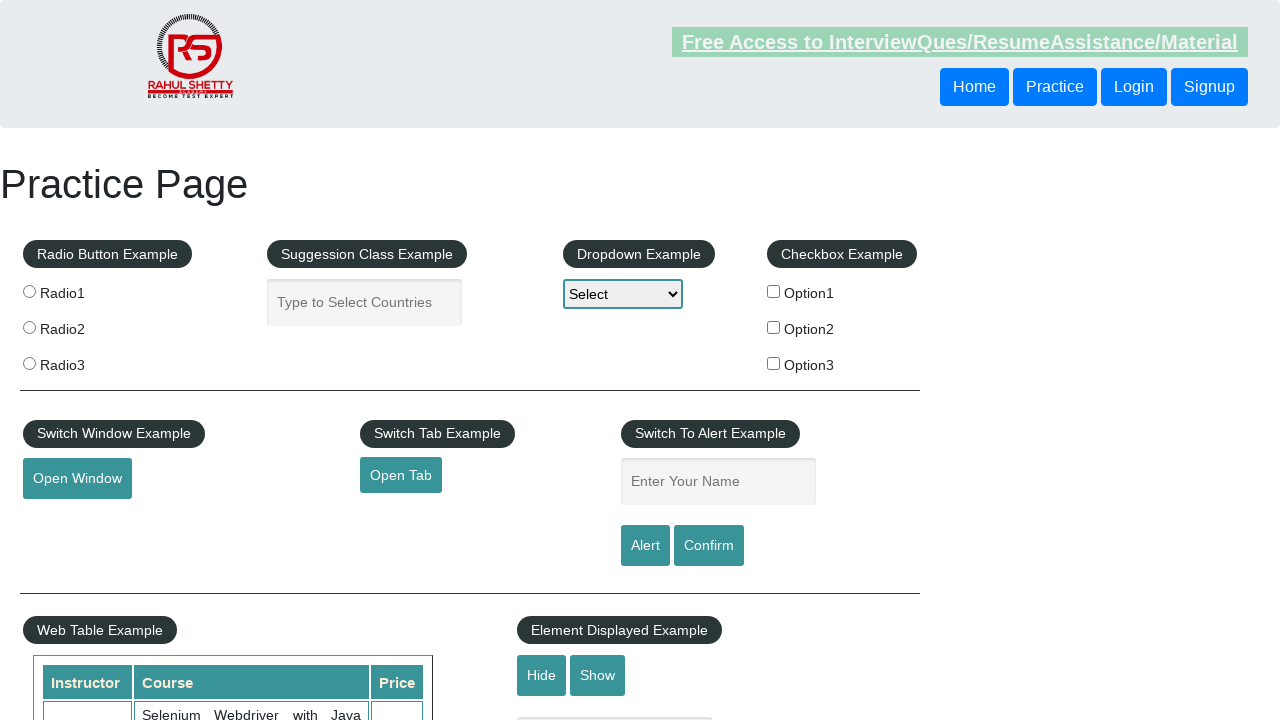

Retrieved href attribute from footer link 2
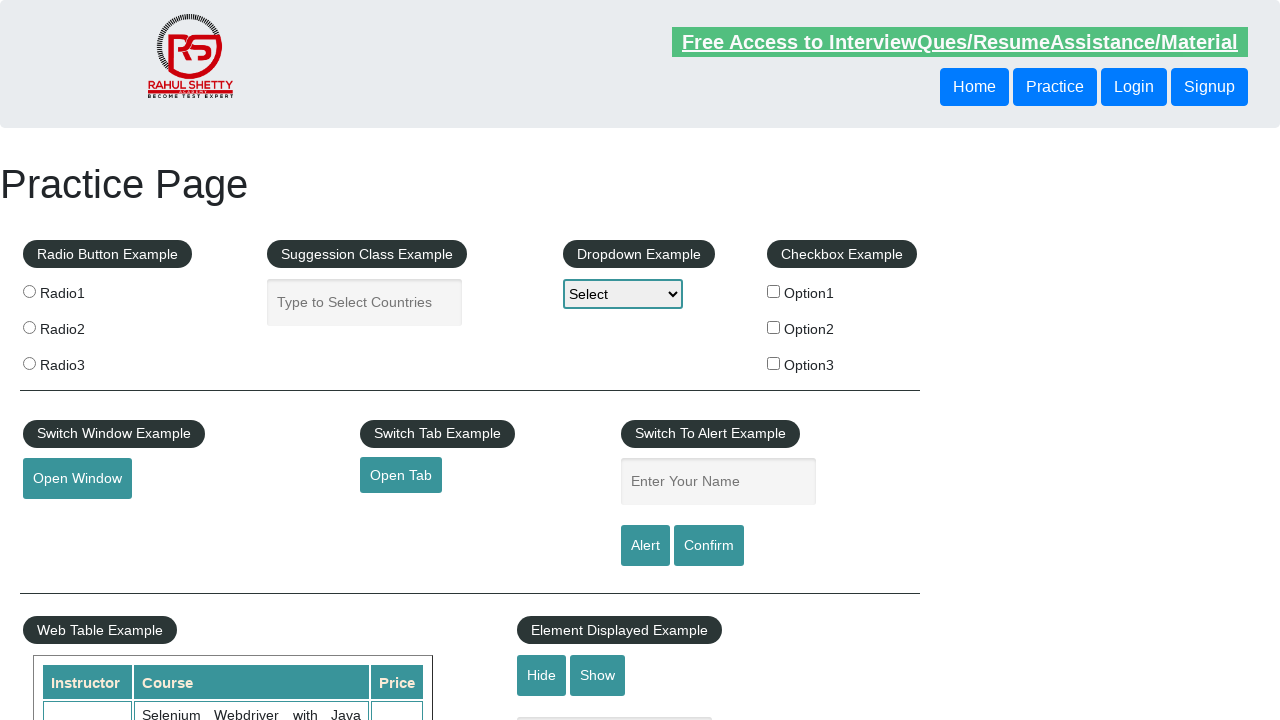

Created new tab/page for footer link 2
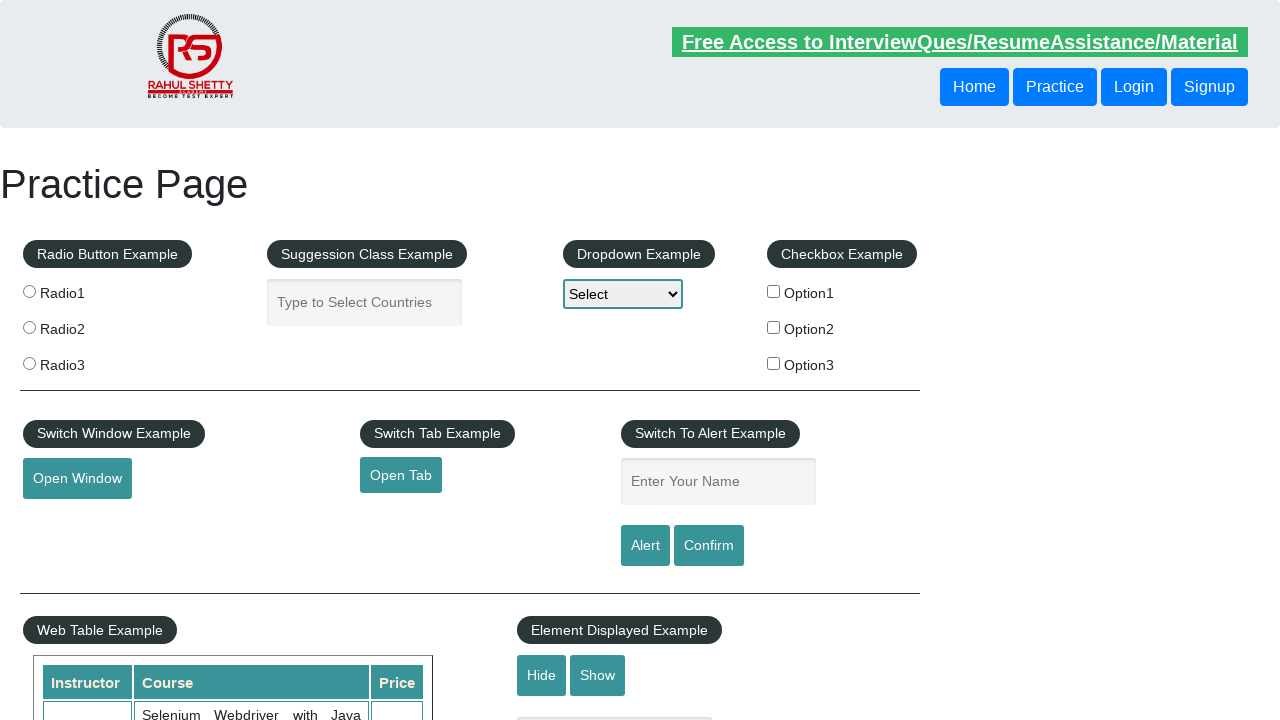

Navigated to footer link 2: https://www.soapui.org/
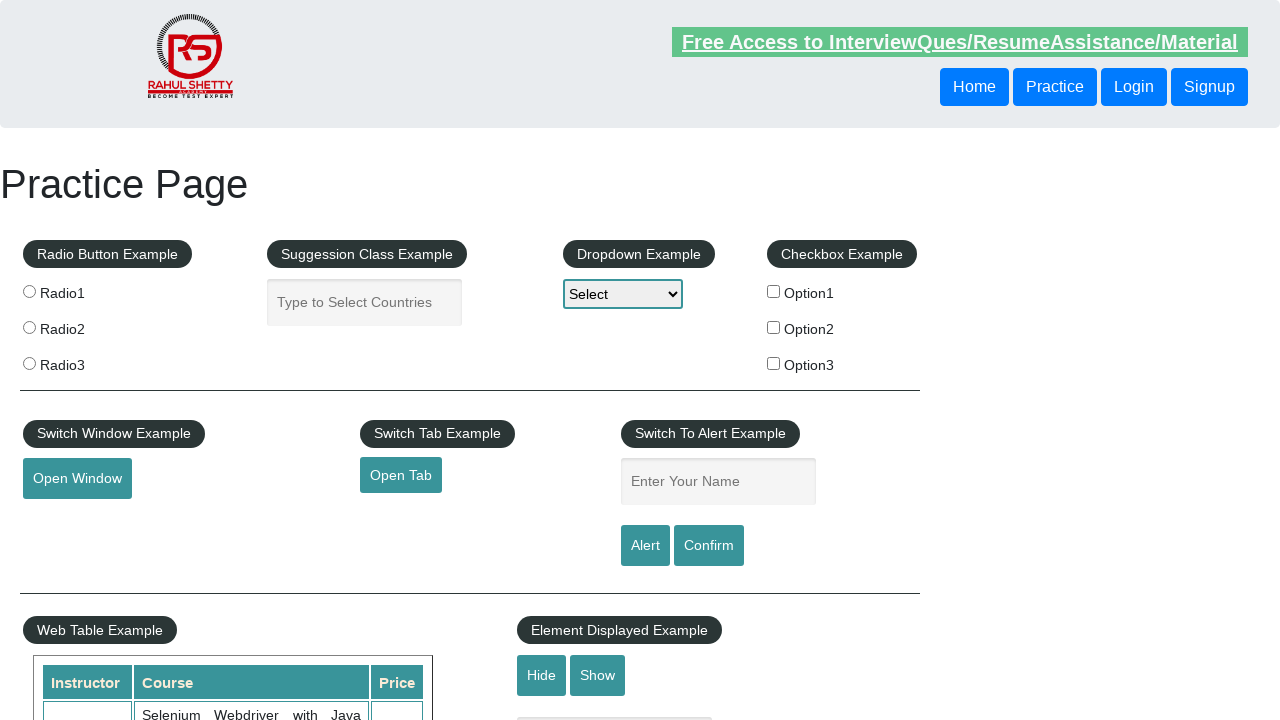

Retrieved page title: The World’s Most Popular API Testing Tool | SoapUI
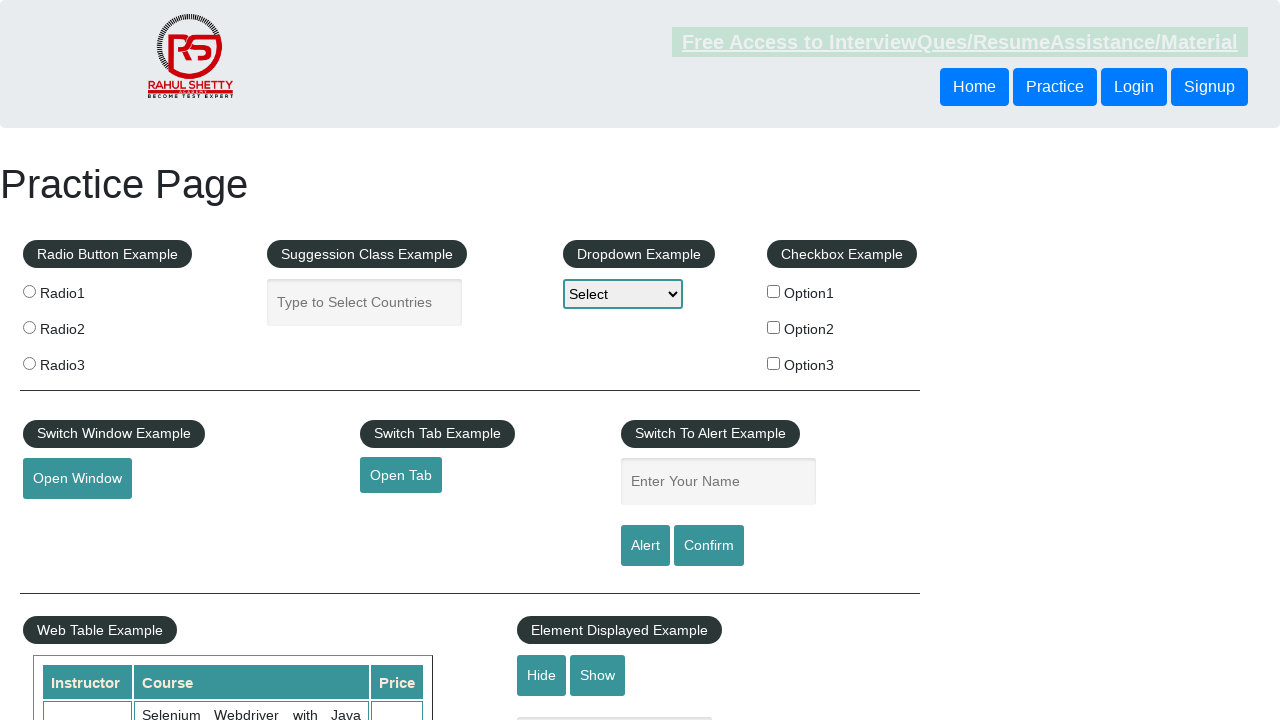

Retrieved href attribute from footer link 3
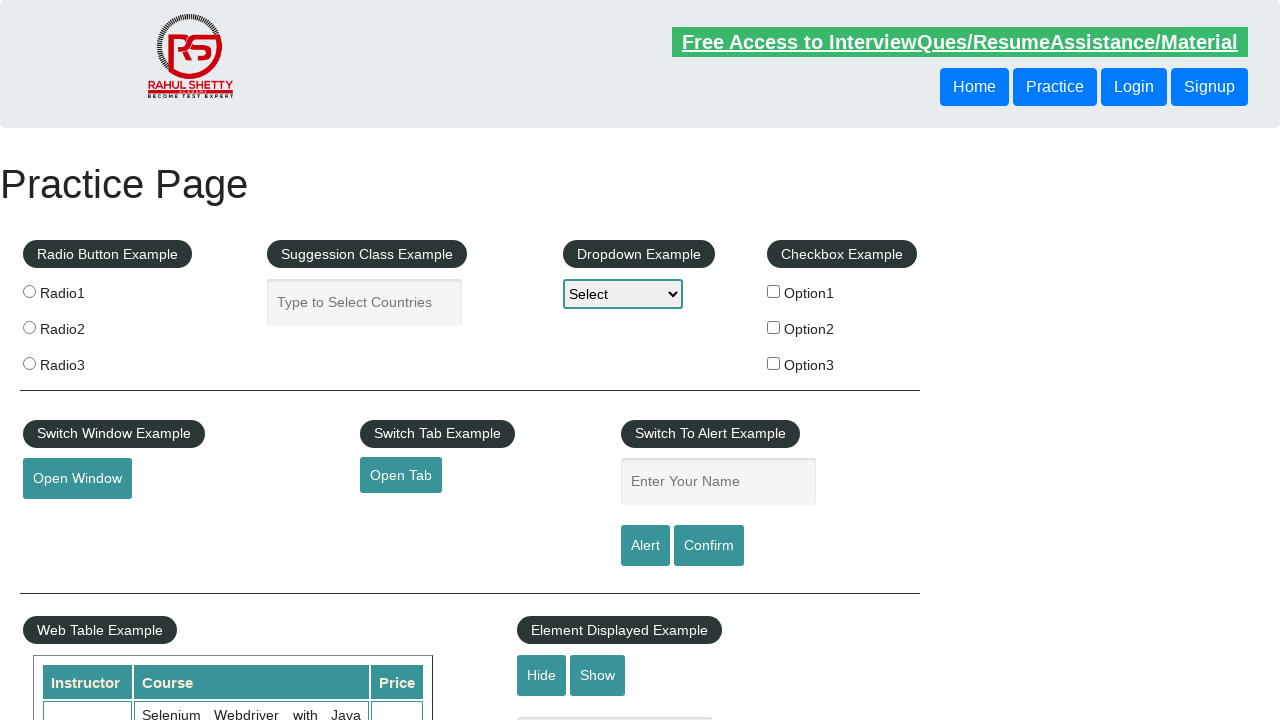

Created new tab/page for footer link 3
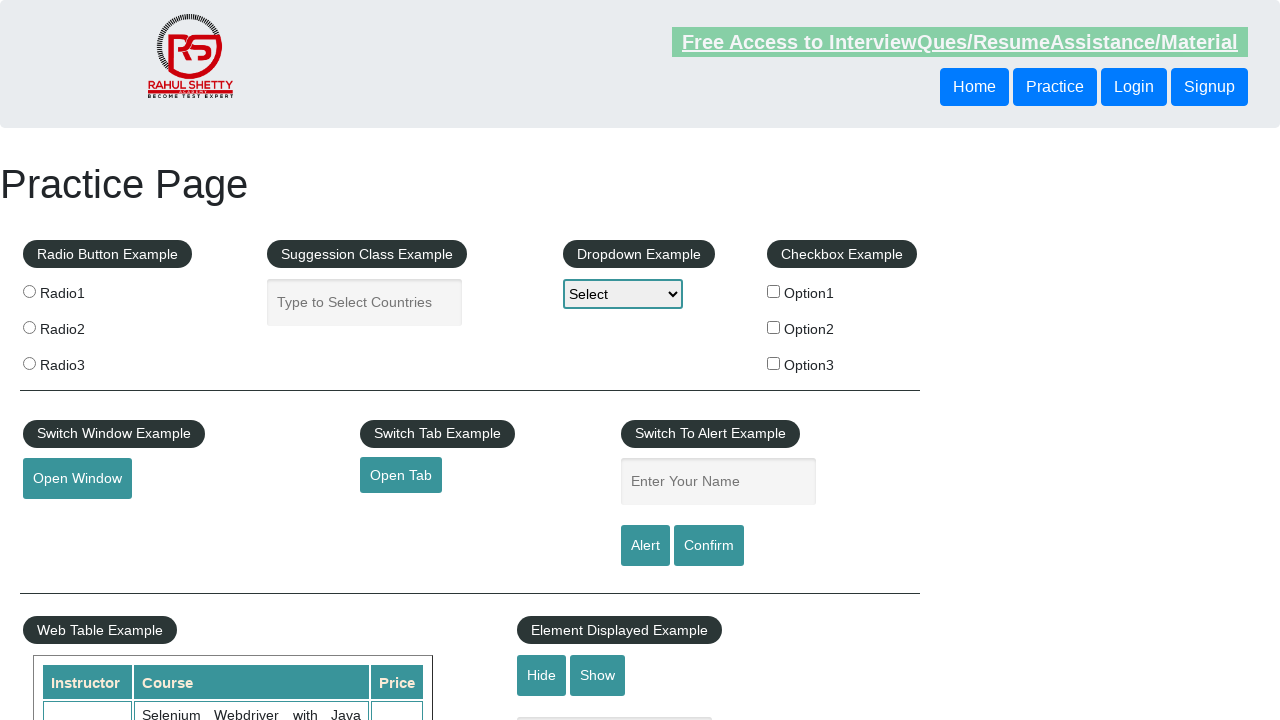

Navigated to footer link 3: https://courses.rahulshettyacademy.com/p/appium-tutorial
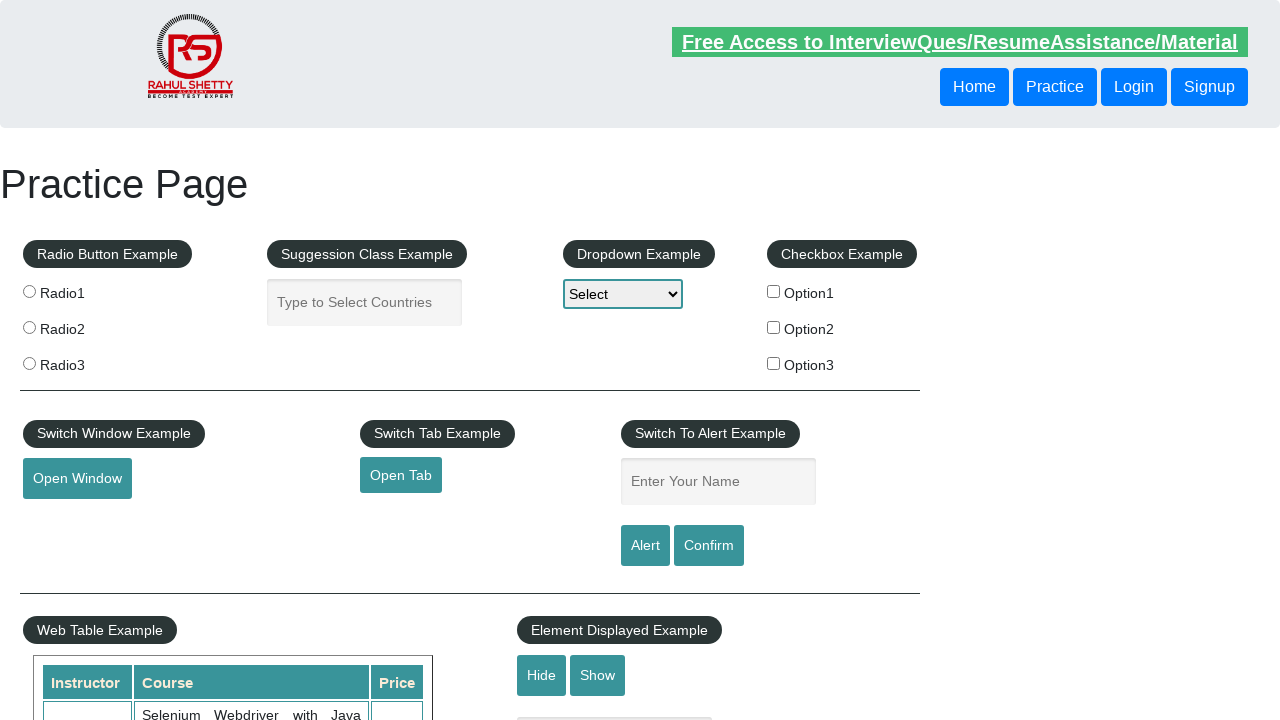

Retrieved page title: Appium tutorial for Mobile Apps testing | RahulShetty Academy | Rahul
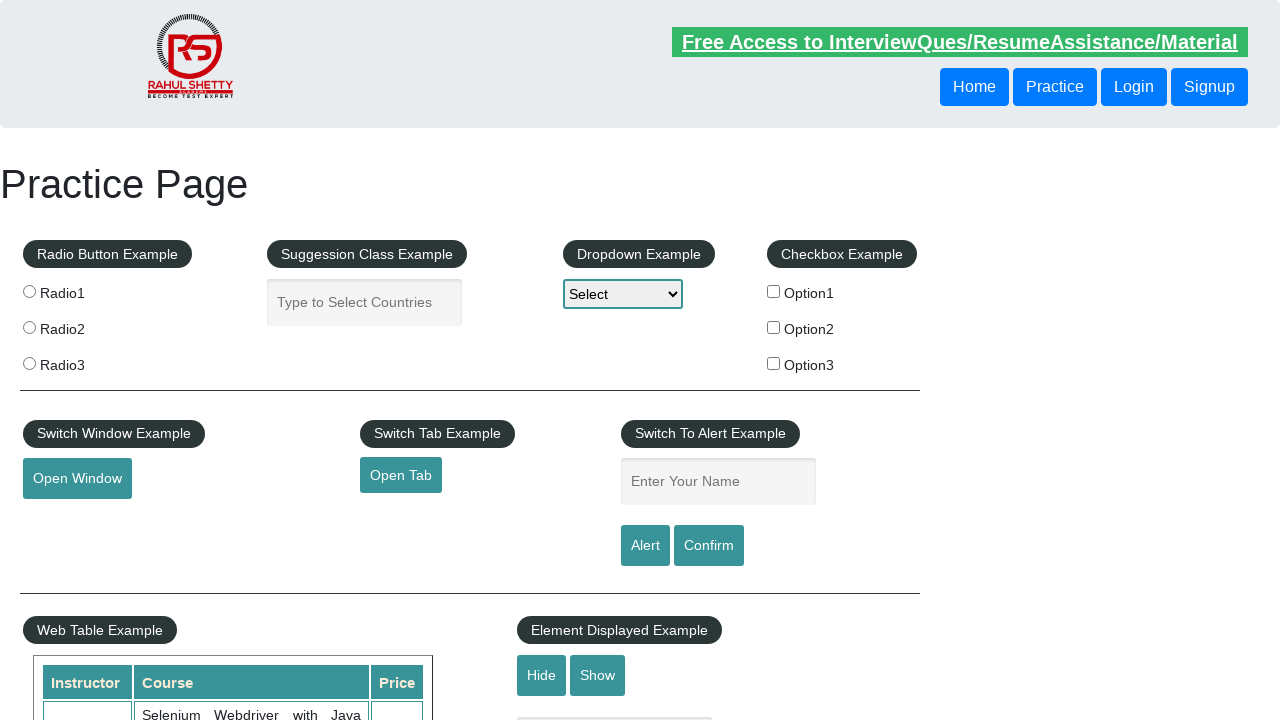

Retrieved href attribute from footer link 4
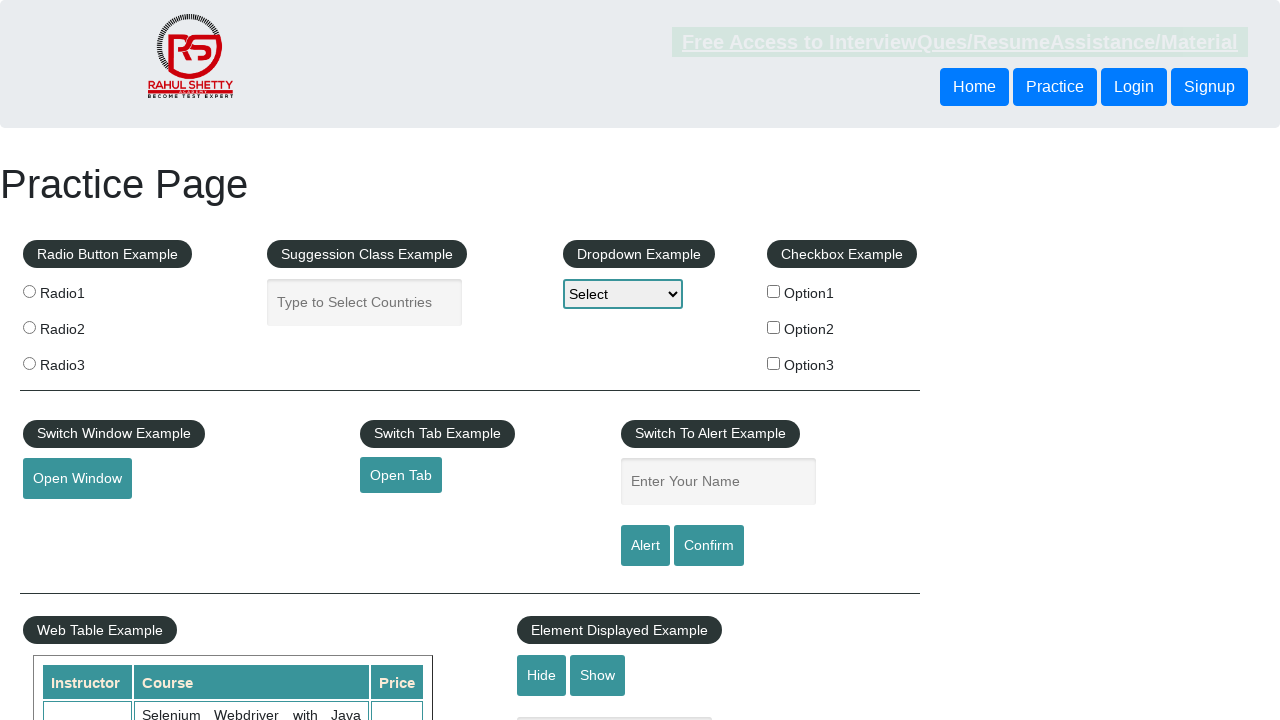

Created new tab/page for footer link 4
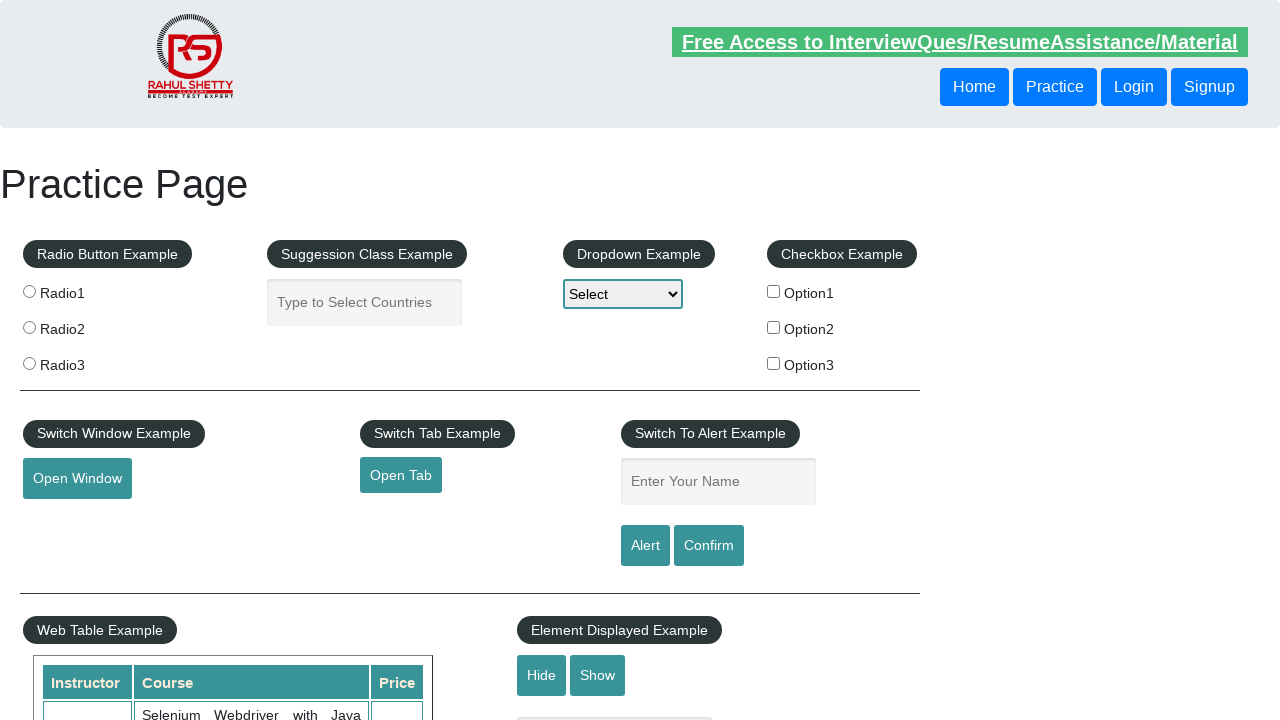

Navigated to footer link 4: https://jmeter.apache.org/
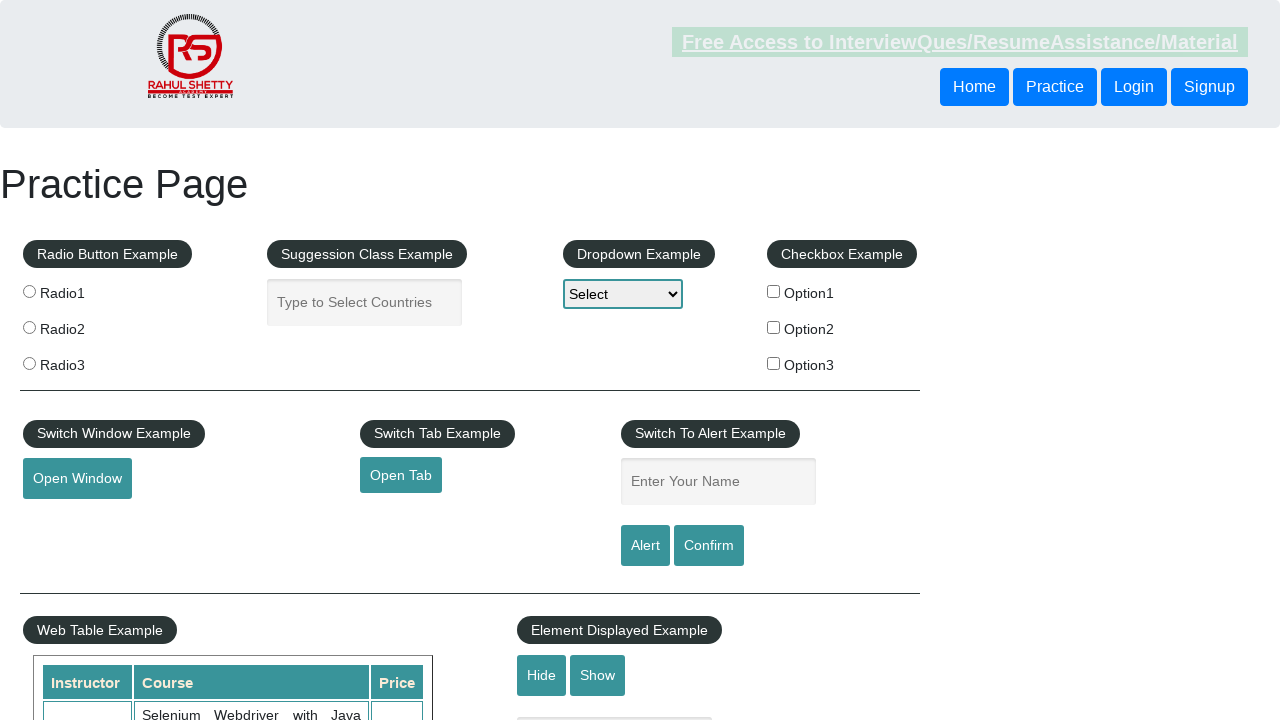

Retrieved page title: Apache JMeter - Apache JMeter™
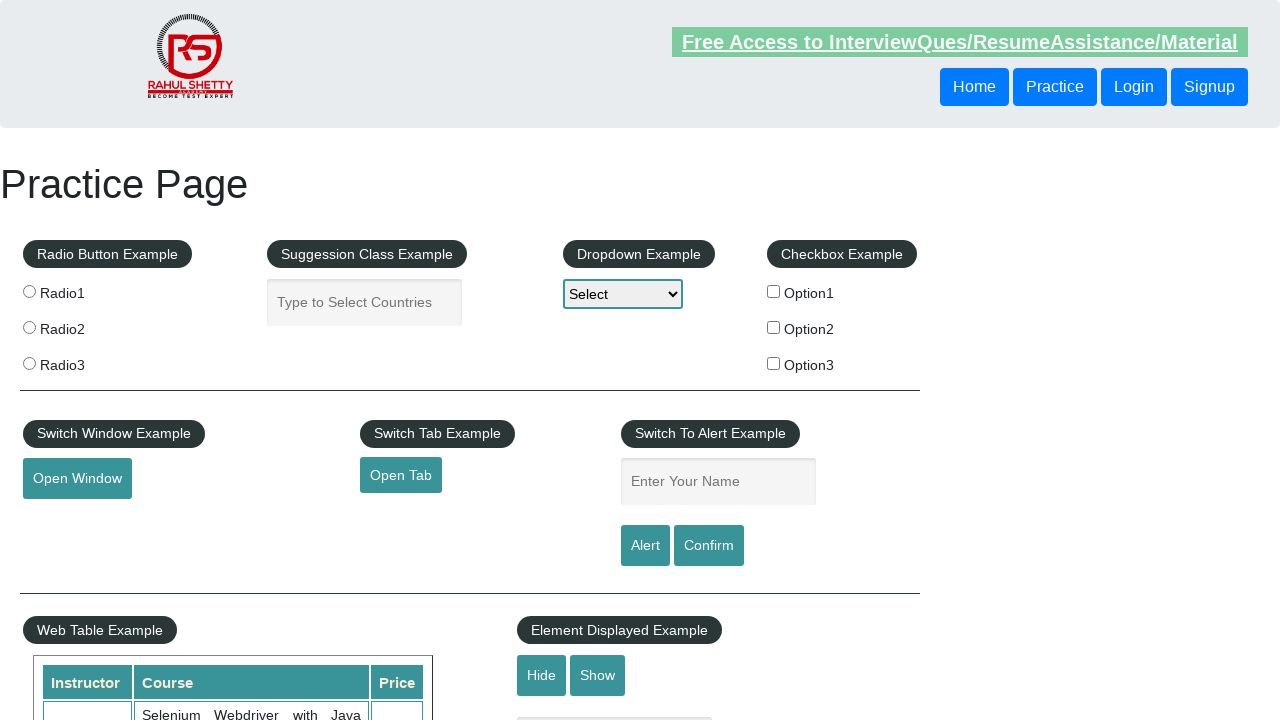

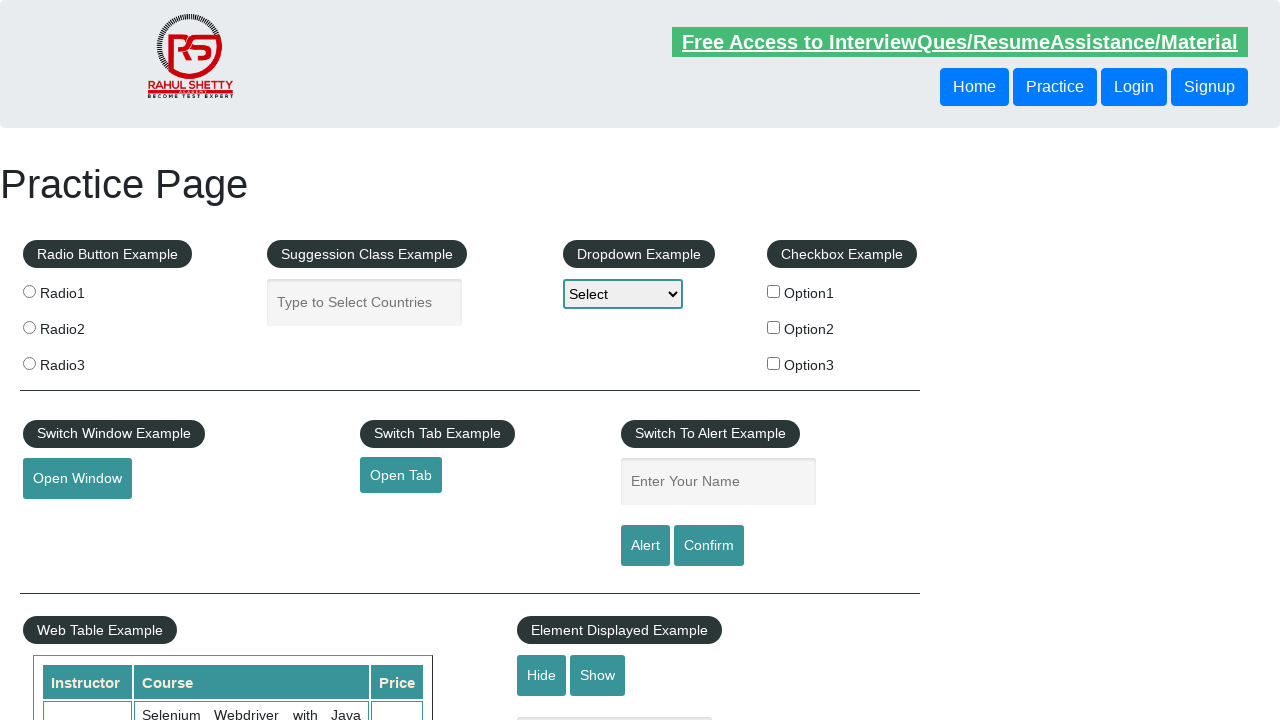